Tests drag and drop by dragging an element by a specific offset

Starting URL: https://www.selenium.dev/selenium/web/dragAndDropTest.html

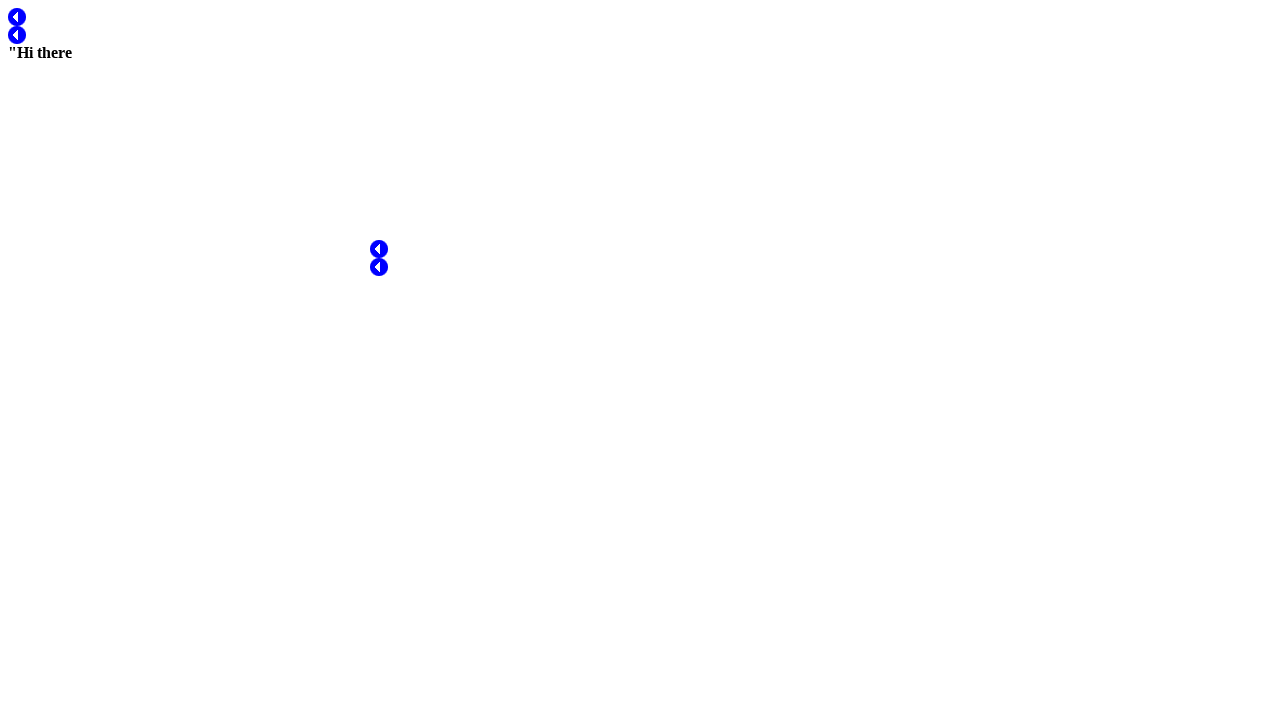

Located draggable element with id 'test1'
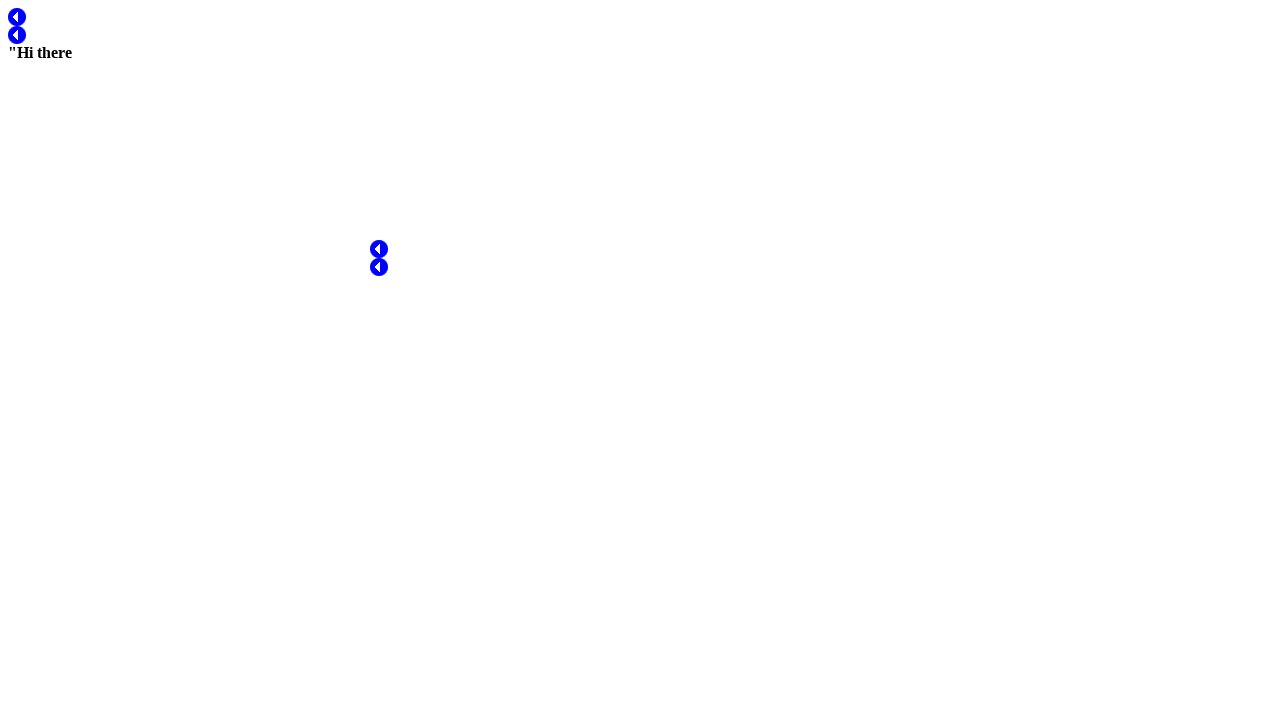

Retrieved bounding box of draggable element
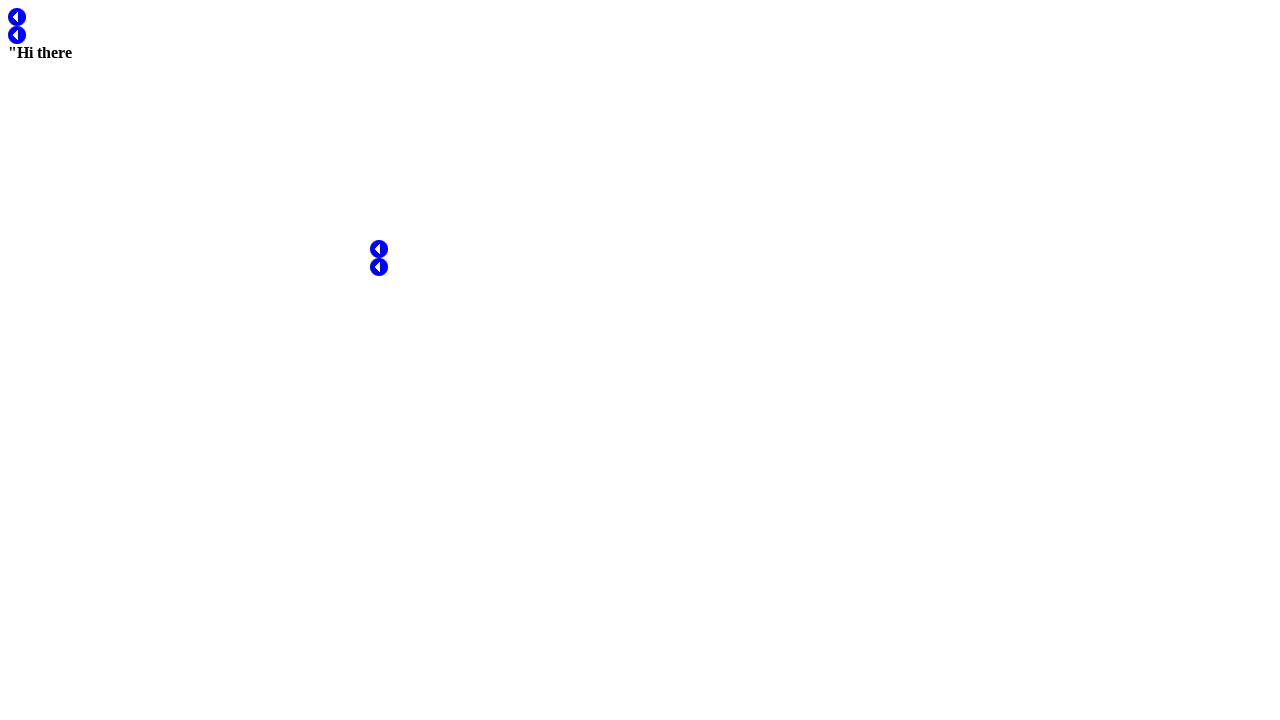

Moved mouse to center of draggable element at (17, 17)
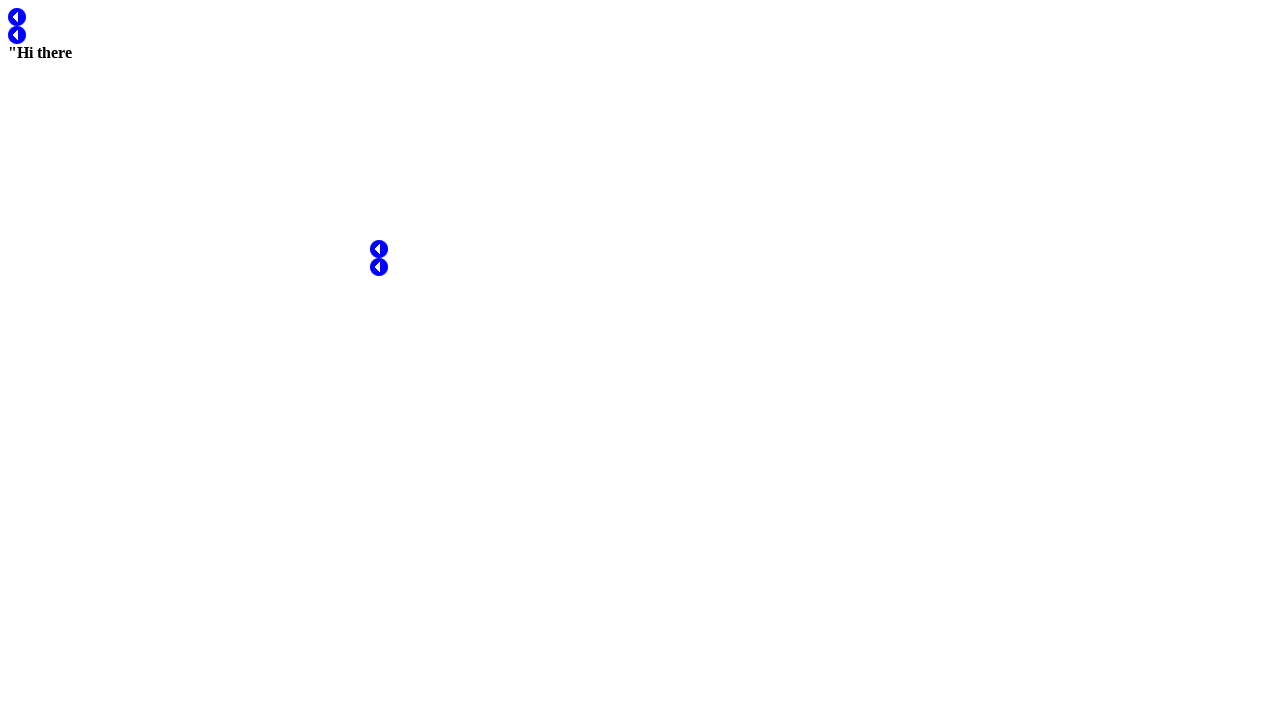

Pressed mouse button down to start drag at (17, 17)
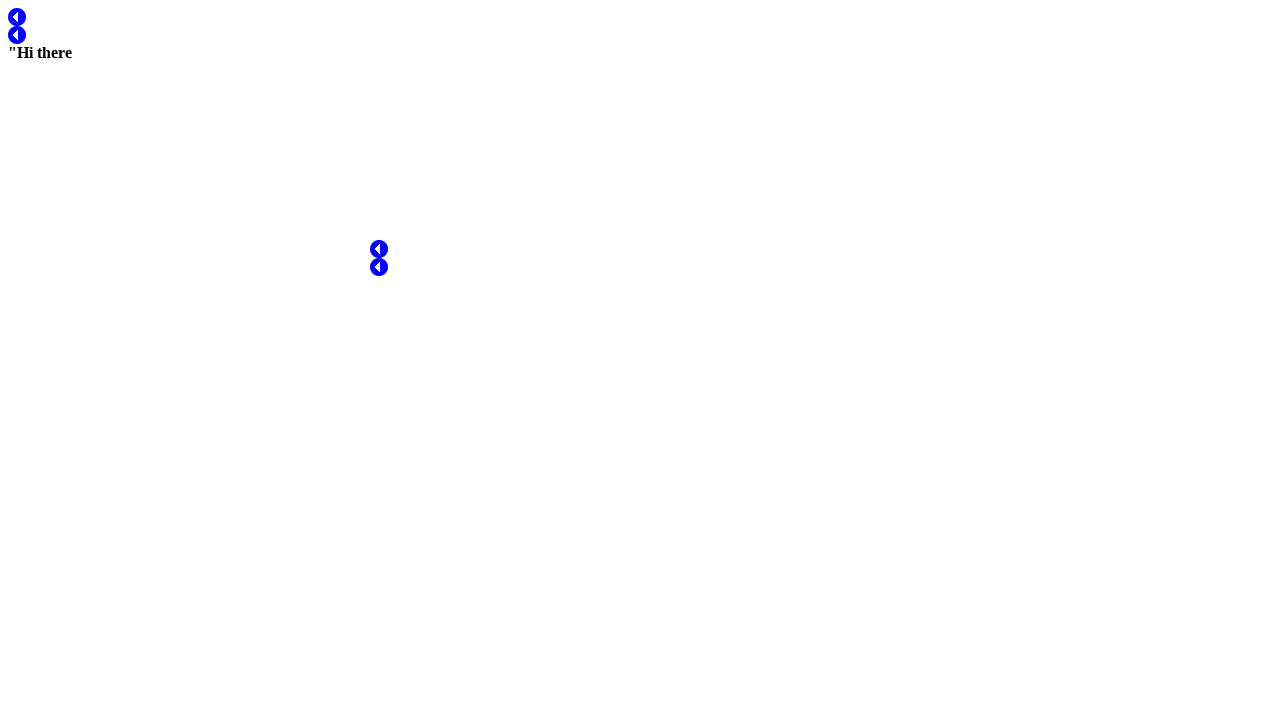

Dragged element by offset (200, 400) at (217, 417)
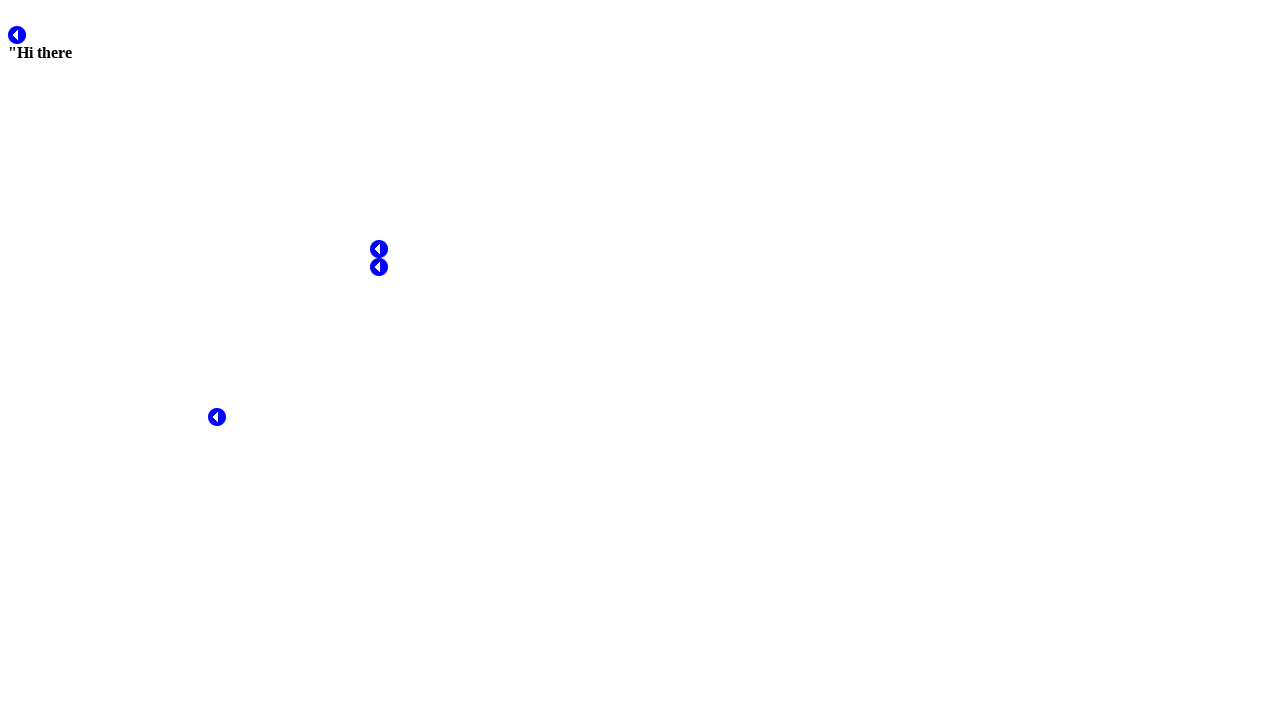

Released mouse button to complete drag and drop at (217, 417)
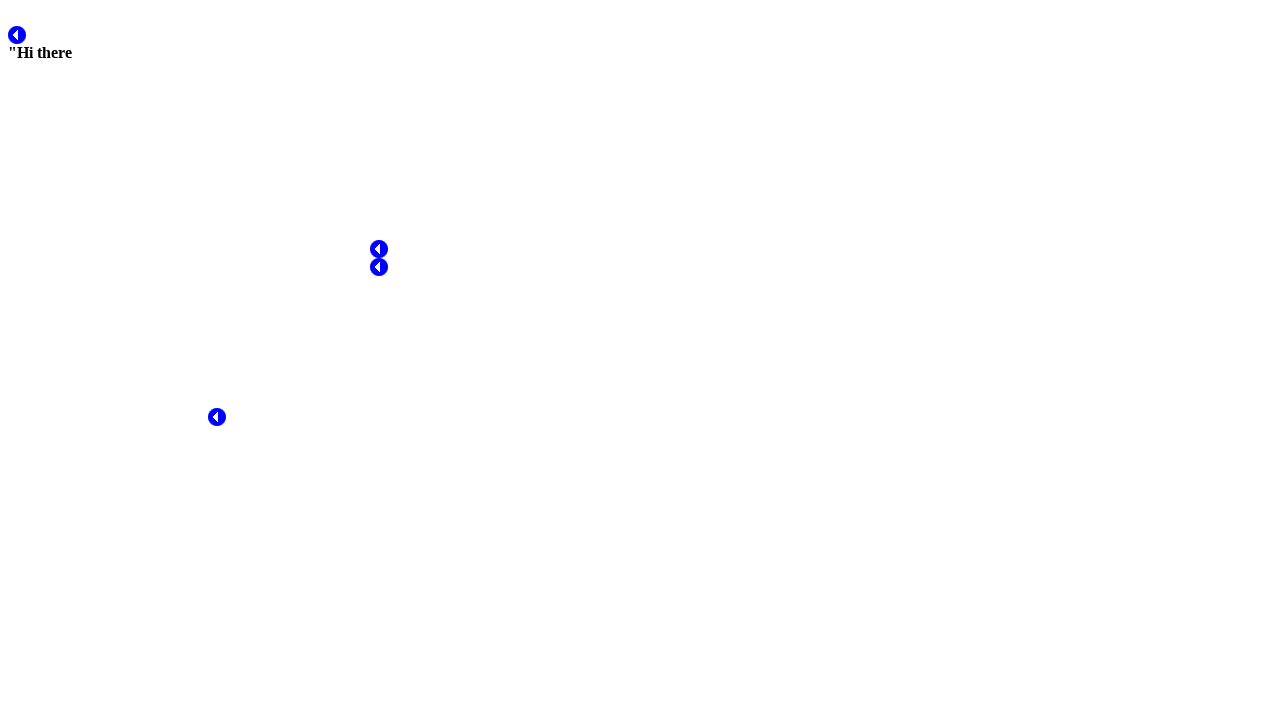

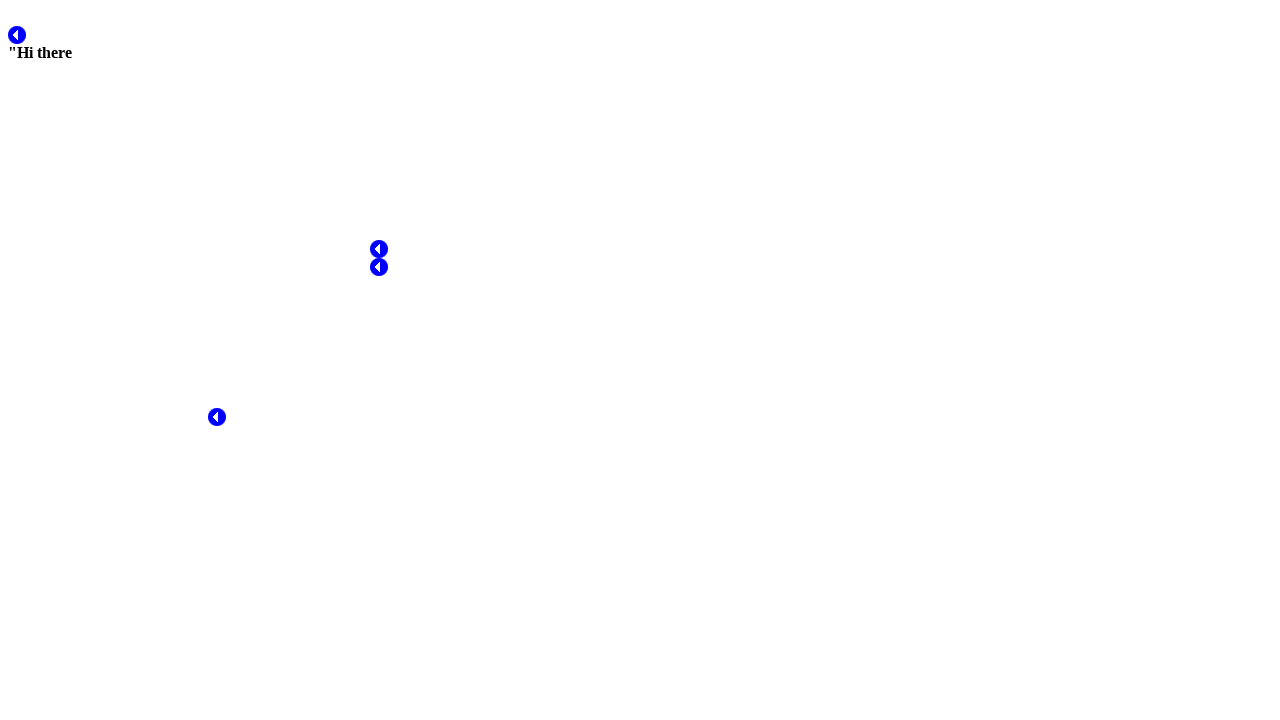